Tests drag and drop functionality on jQuery UI demo page by dragging an element and dropping it onto a target element within an iframe

Starting URL: https://jqueryui.com/droppable/

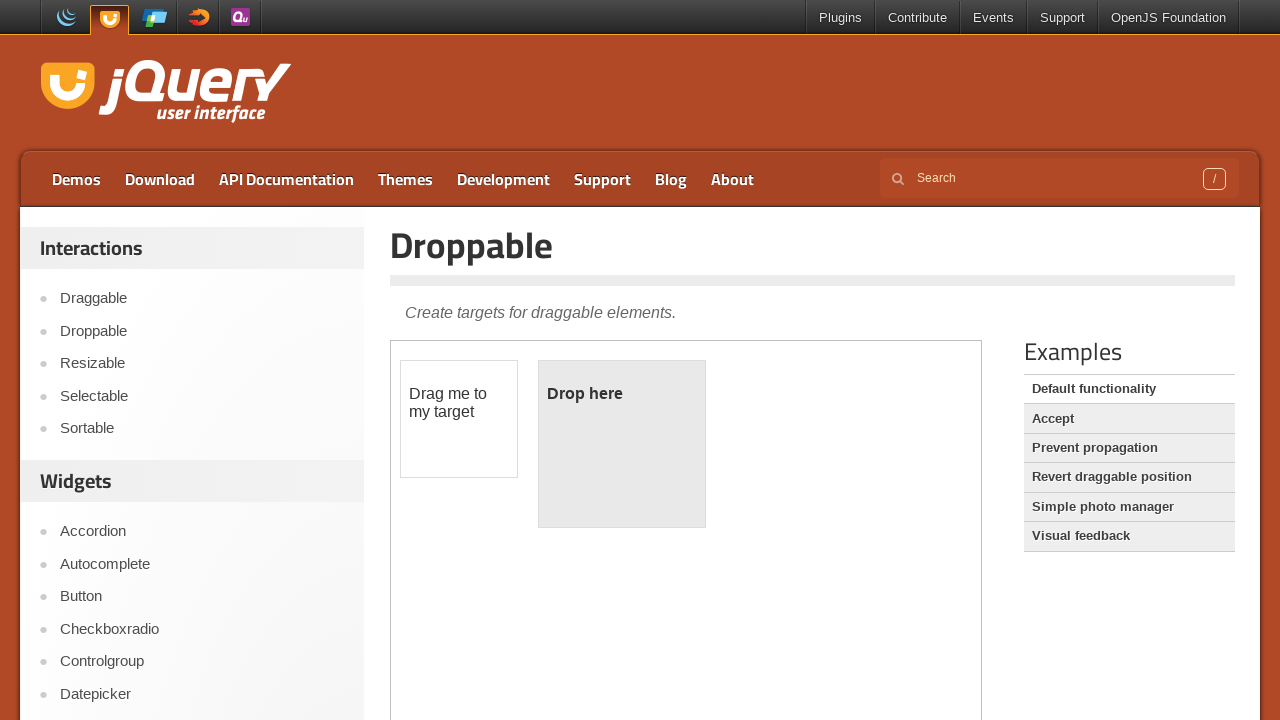

Located the demo iframe for droppable test
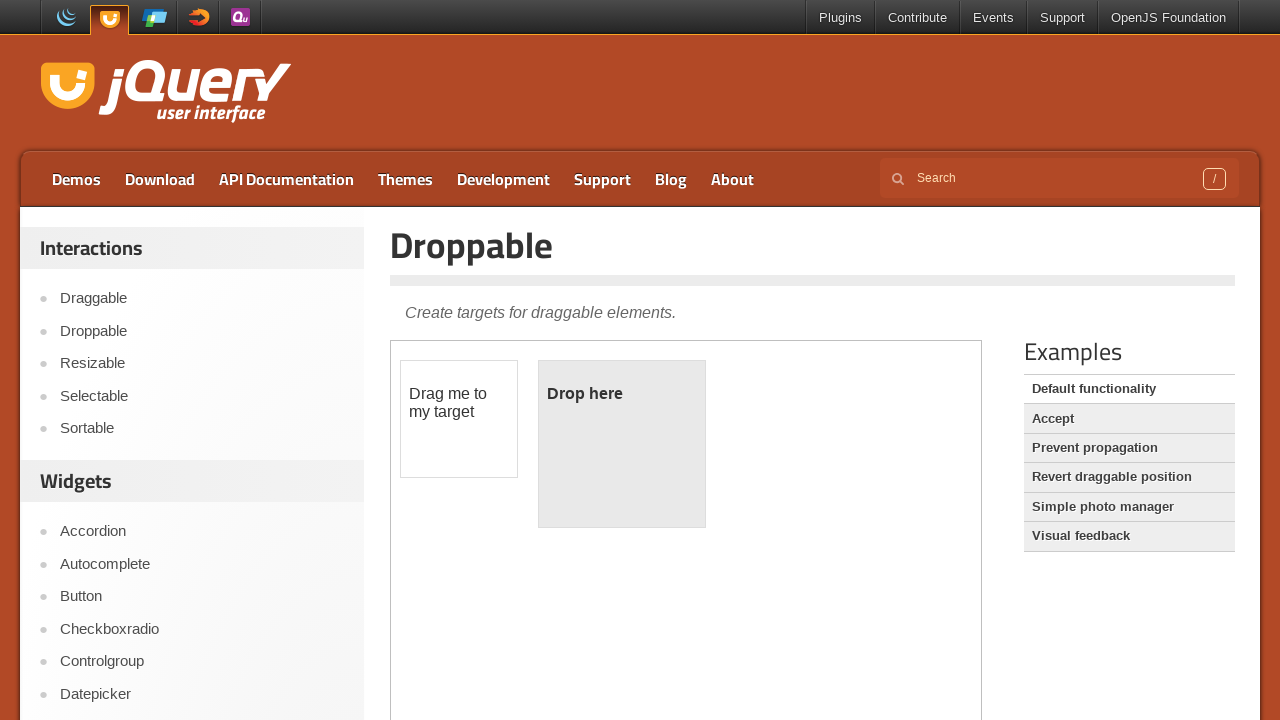

Located the draggable element within the iframe
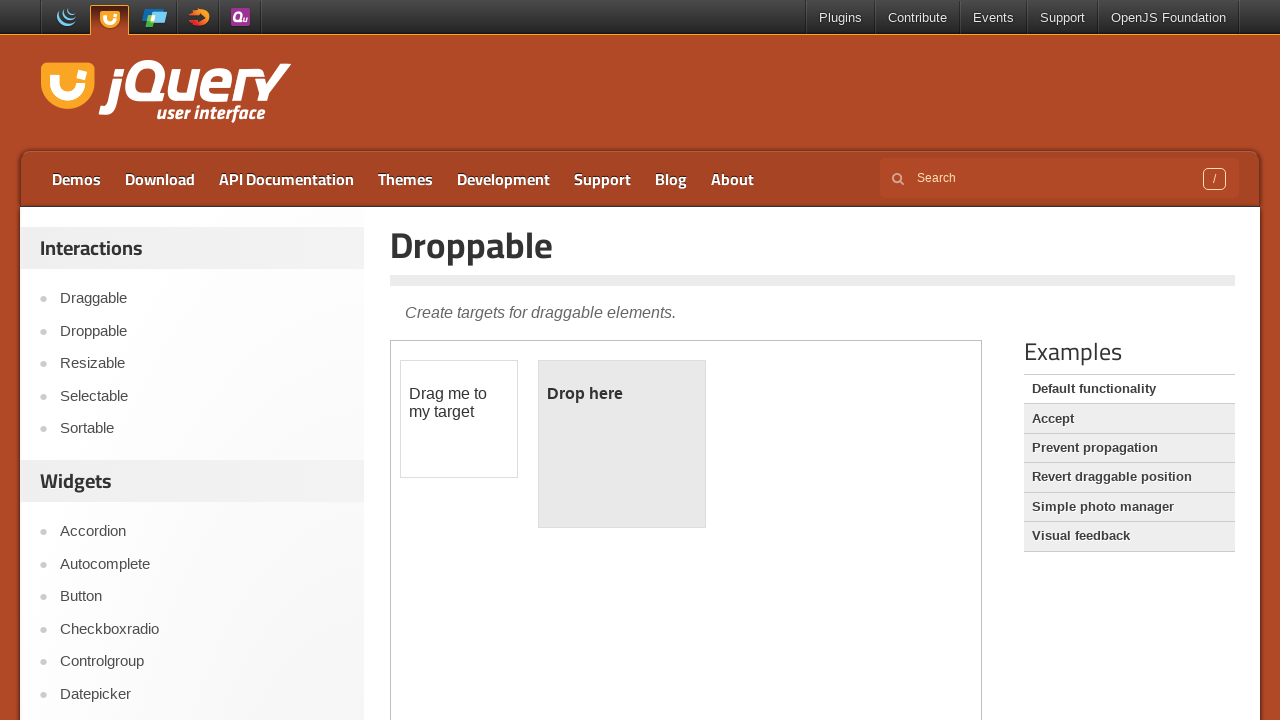

Located the droppable target element within the iframe
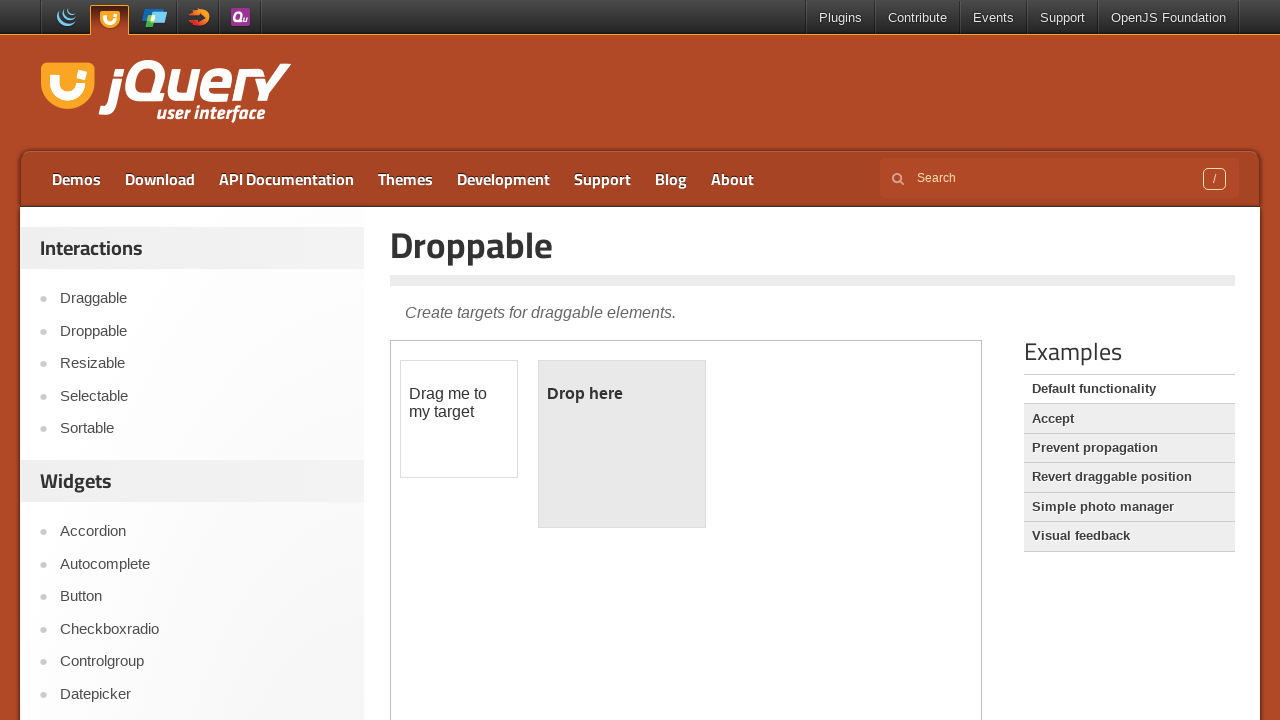

Dragged the draggable element and dropped it onto the droppable target at (622, 444)
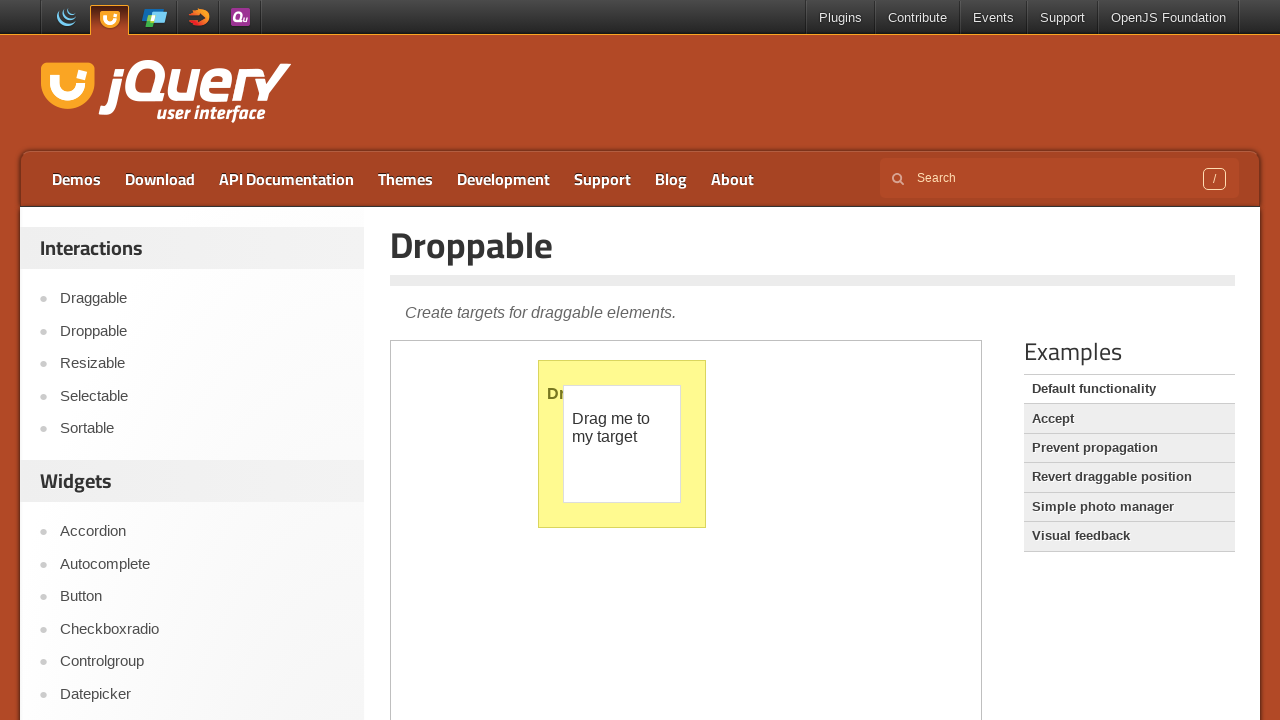

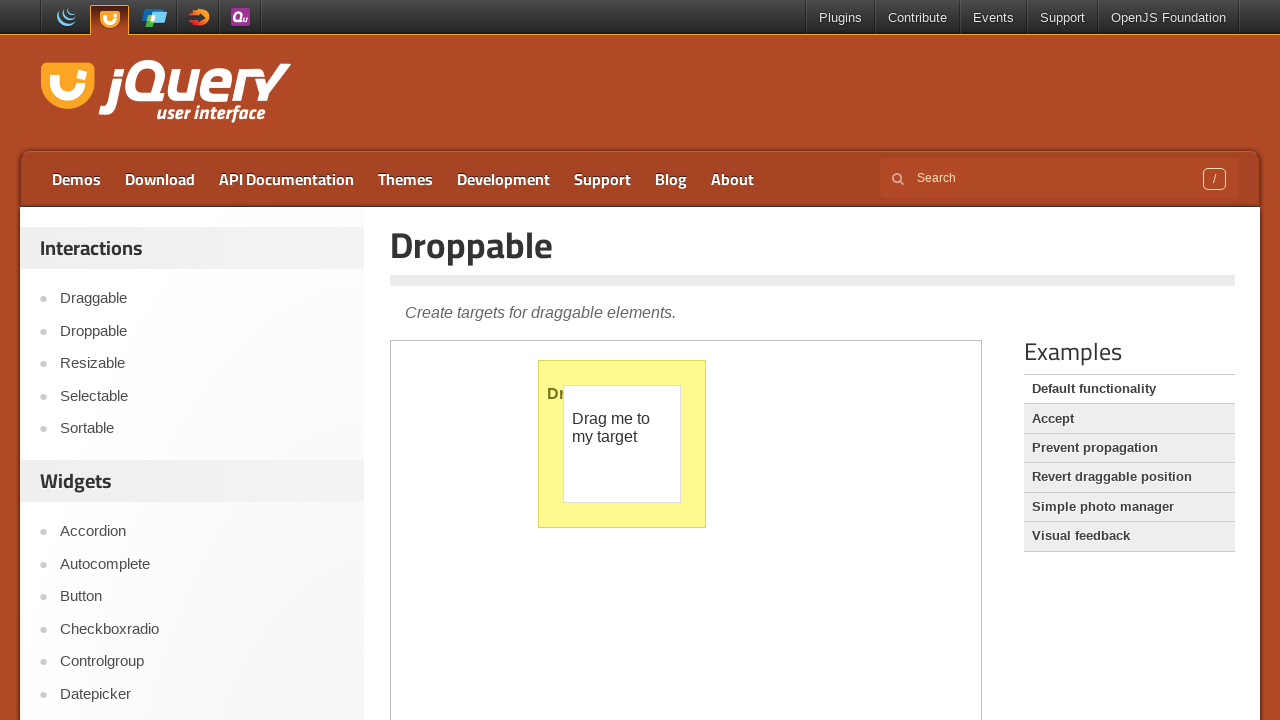